Tests various types of alert dialogs including simple alerts, confirm dialogs, sweet alerts, prompt dialogs, and minimize/maximize functionality

Starting URL: https://www.leafground.com/alert.xhtml

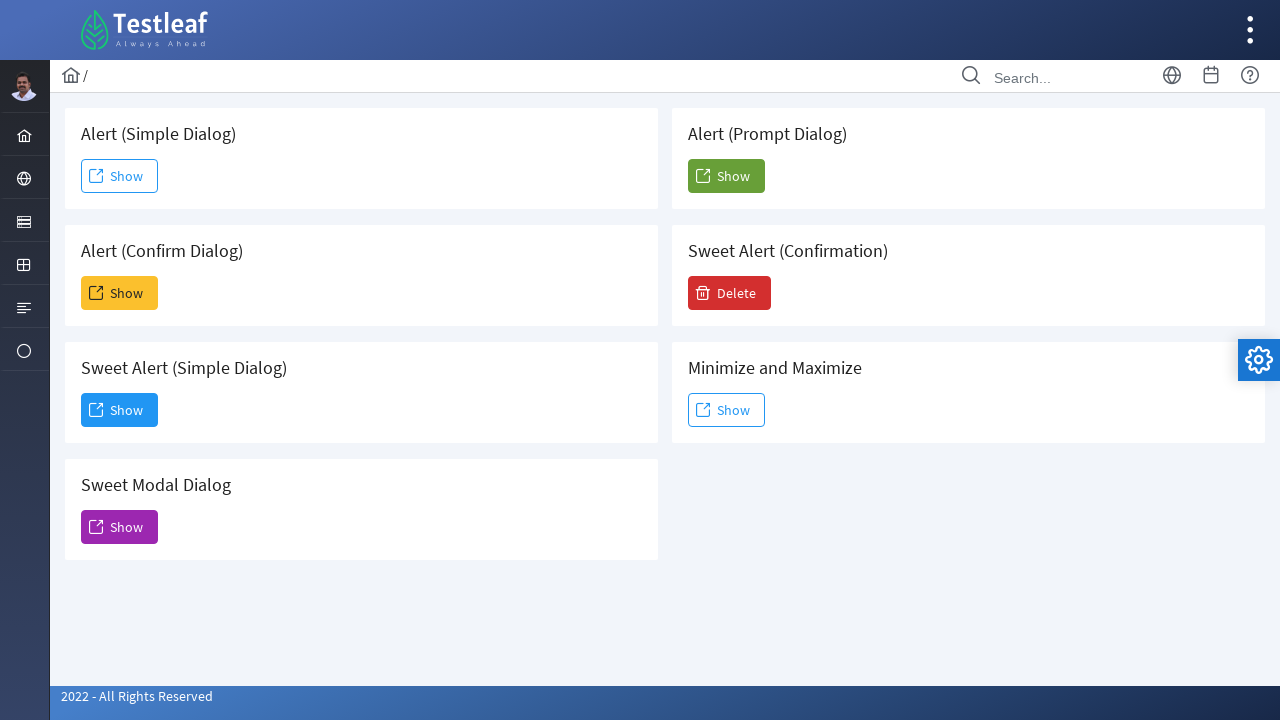

Clicked button to trigger simple alert dialog at (120, 176) on xpath=//span[@class='ui-button-text ui-c']
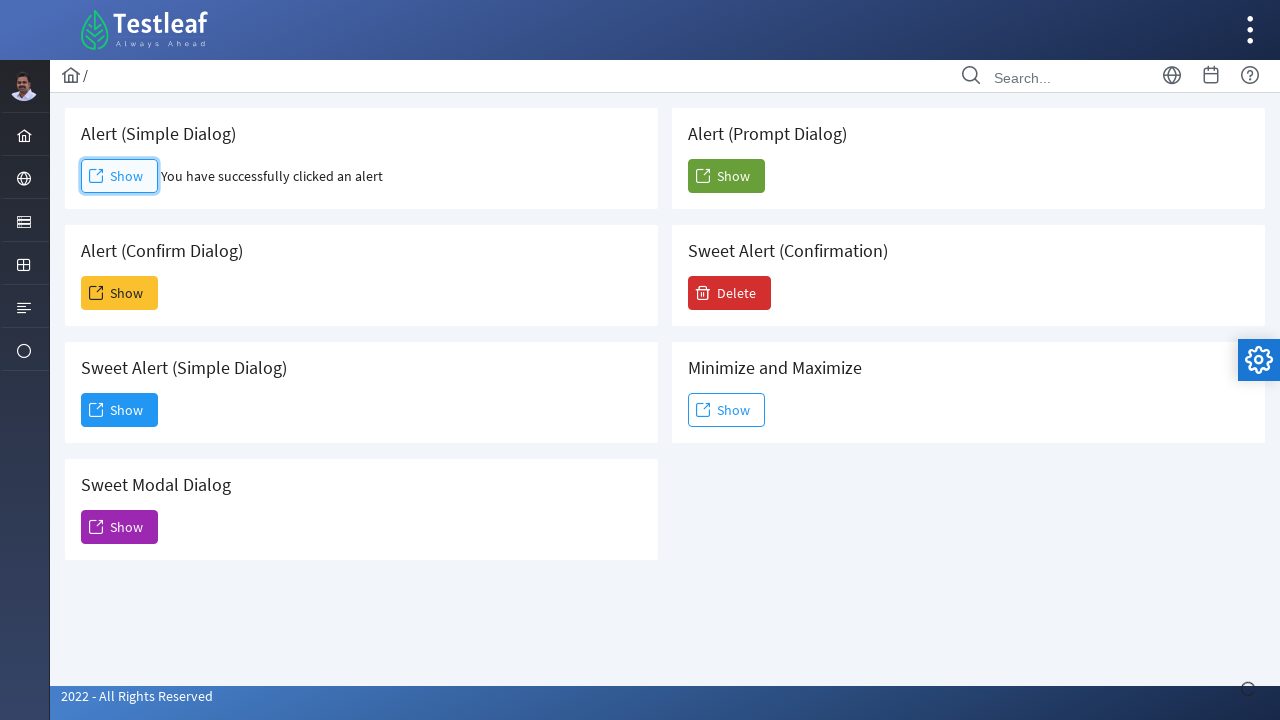

Accepted simple alert dialog
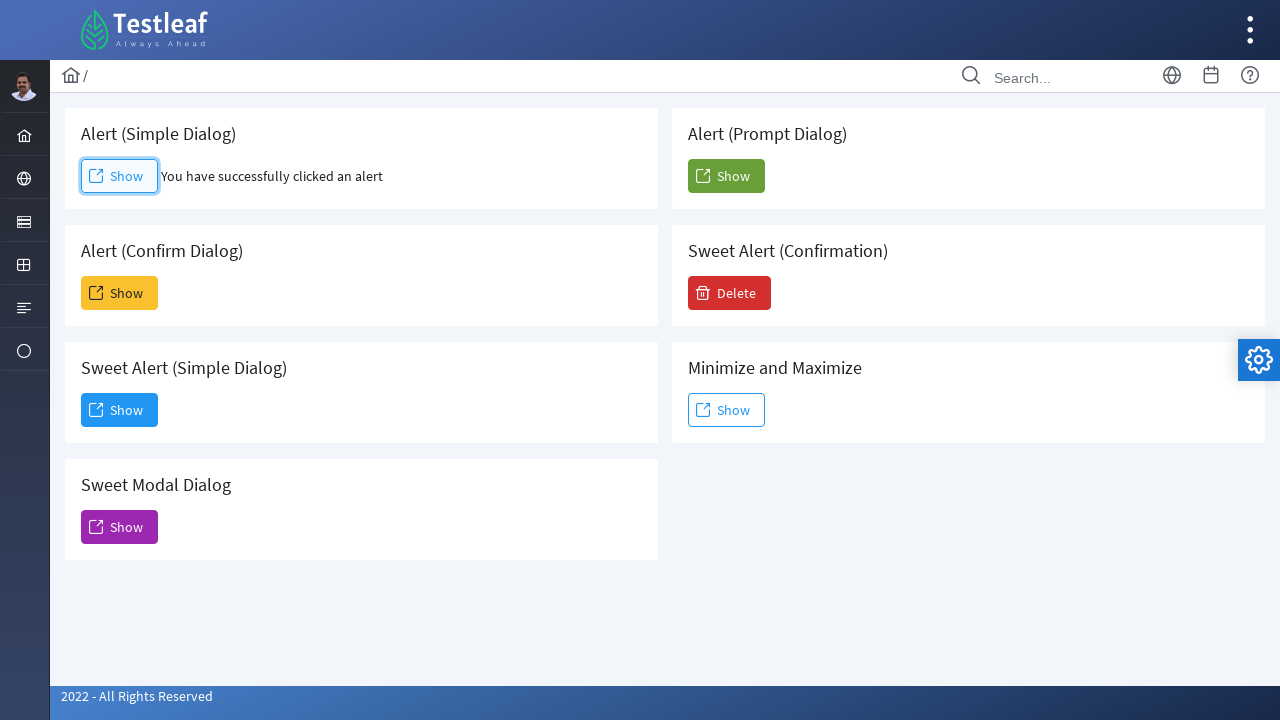

Clicked button to trigger confirm dialog at (120, 293) on xpath=//h5[text()=' Alert (Confirm Dialog)']/following-sibling::button
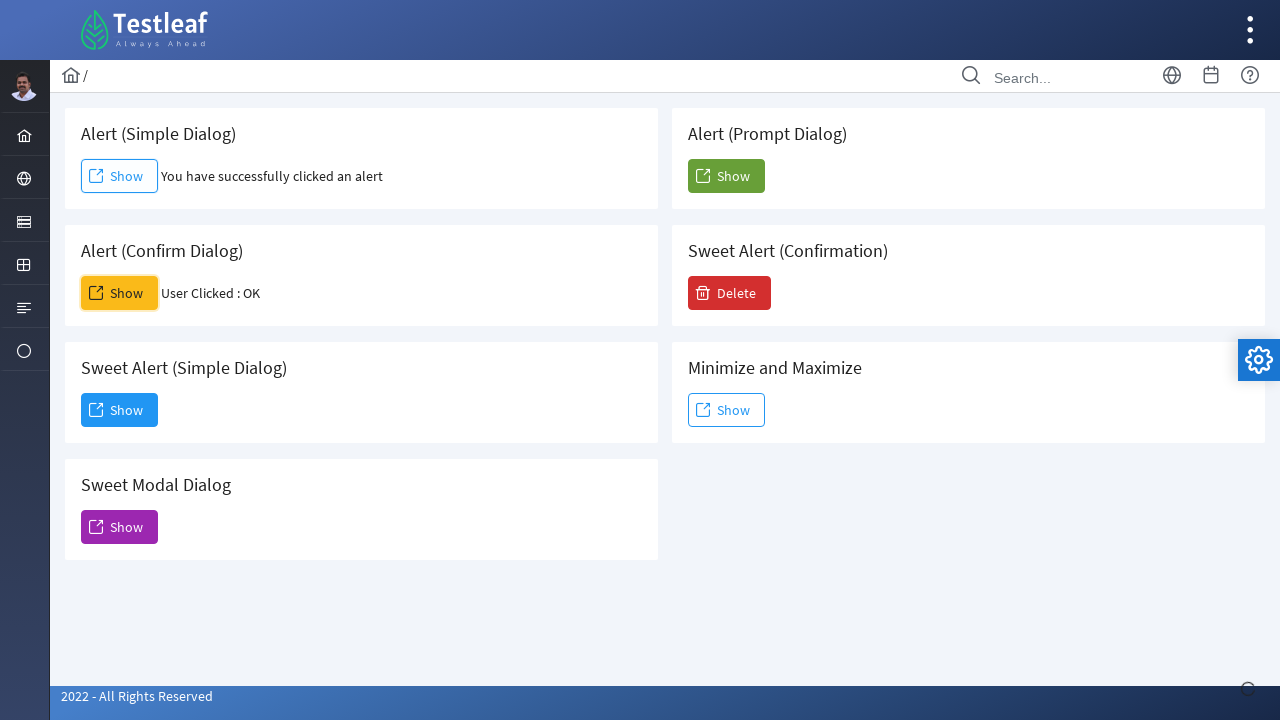

Accepted confirm dialog
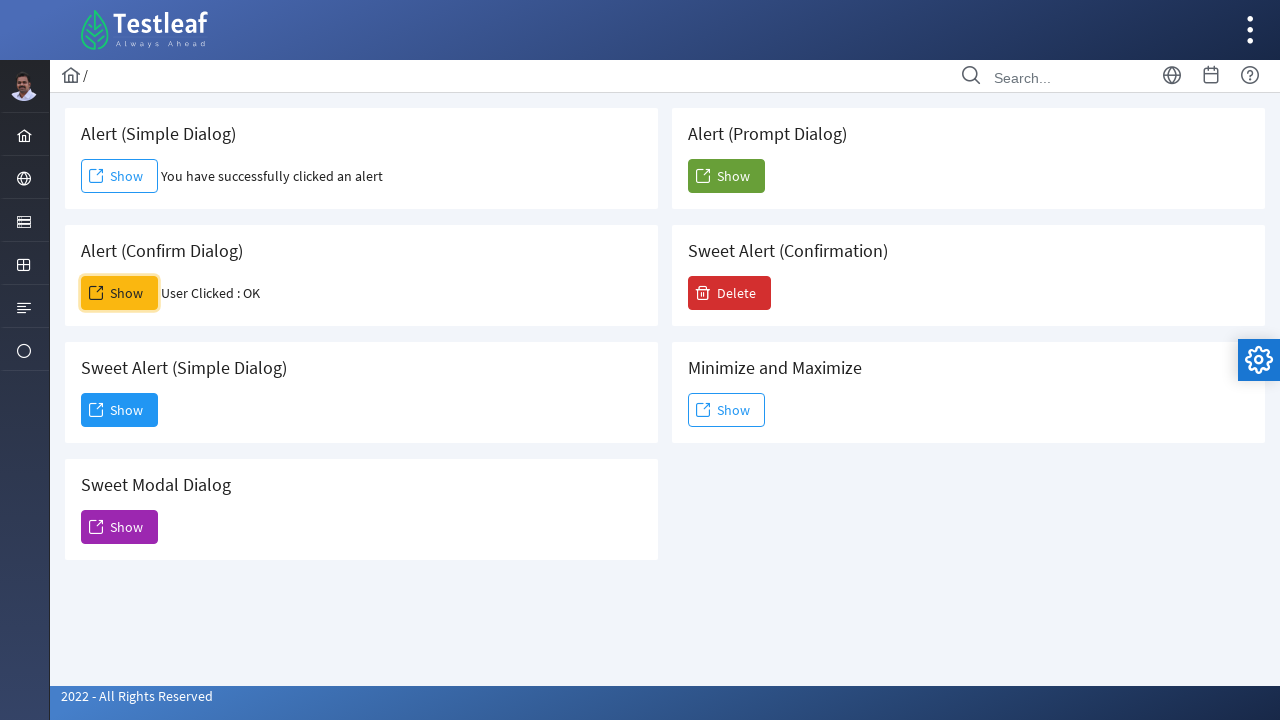

Clicked button to trigger sweet alert simple dialog at (120, 410) on xpath=//h5[text()='Sweet Alert (Simple Dialog)']/following-sibling::button
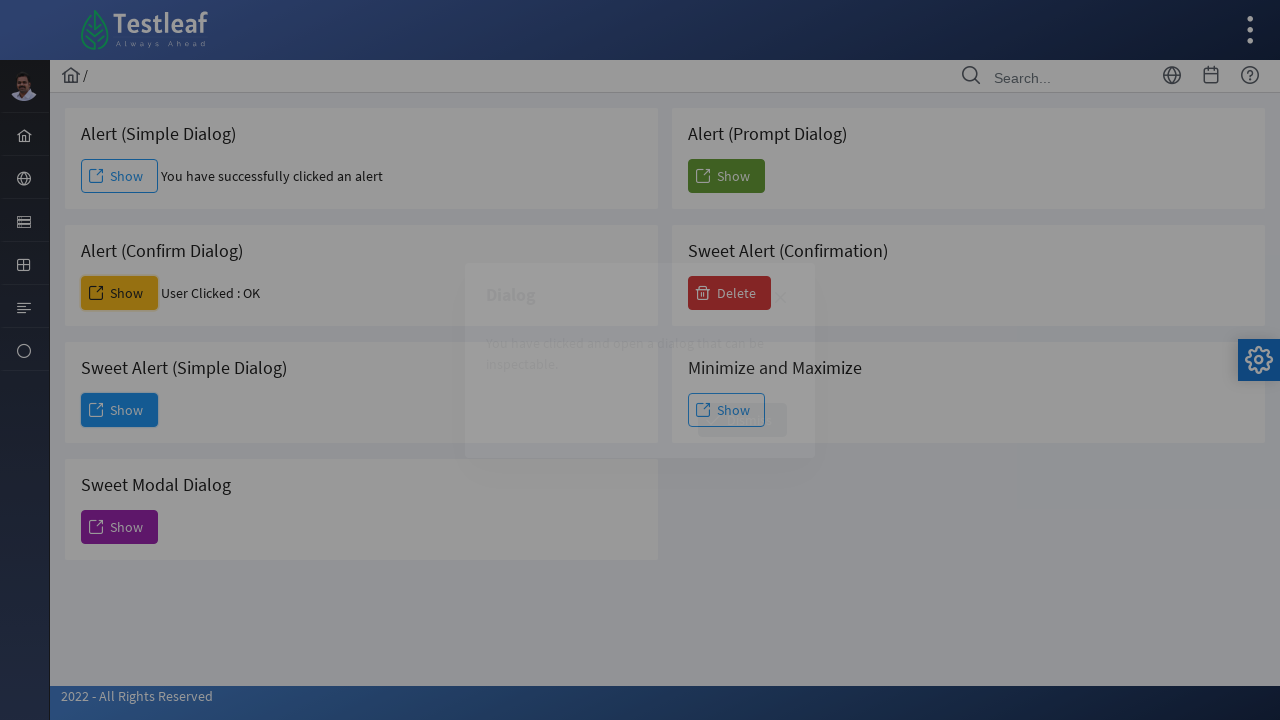

Clicked button to close sweet alert simple dialog at (742, 420) on xpath=//div[@class='ui-dialog-footer ui-widget-content']//button
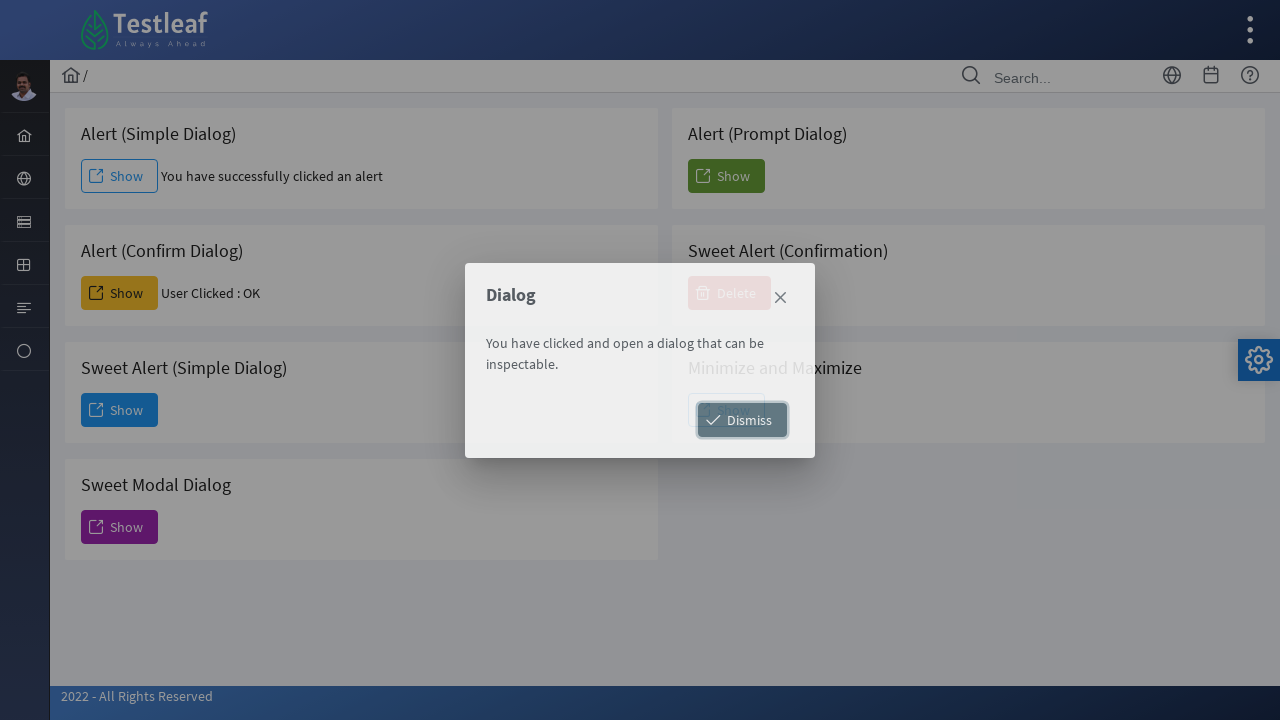

Clicked button to trigger sweet modal dialog at (120, 527) on xpath=//h5[text()='Sweet Modal Dialog']/following-sibling::button
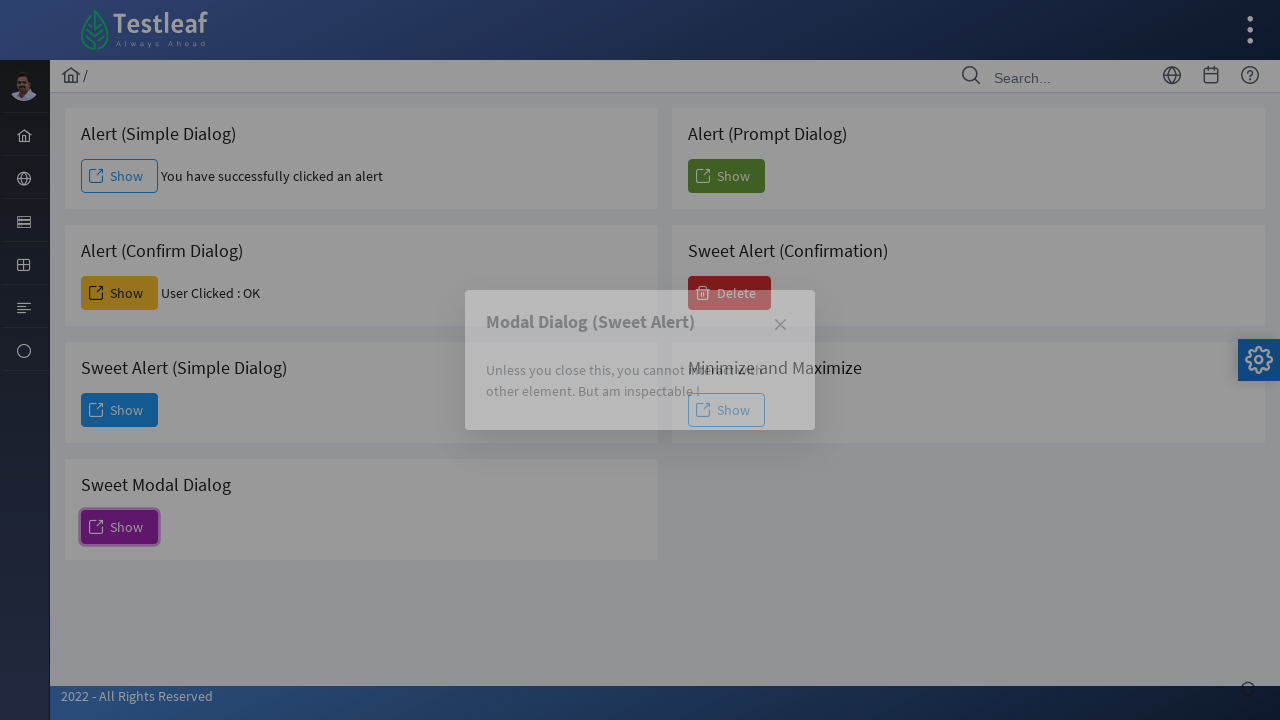

Clicked close button on sweet modal dialog at (780, 325) on (//a[@class='ui-dialog-titlebar-icon ui-dialog-titlebar-close ui-corner-all']/sp
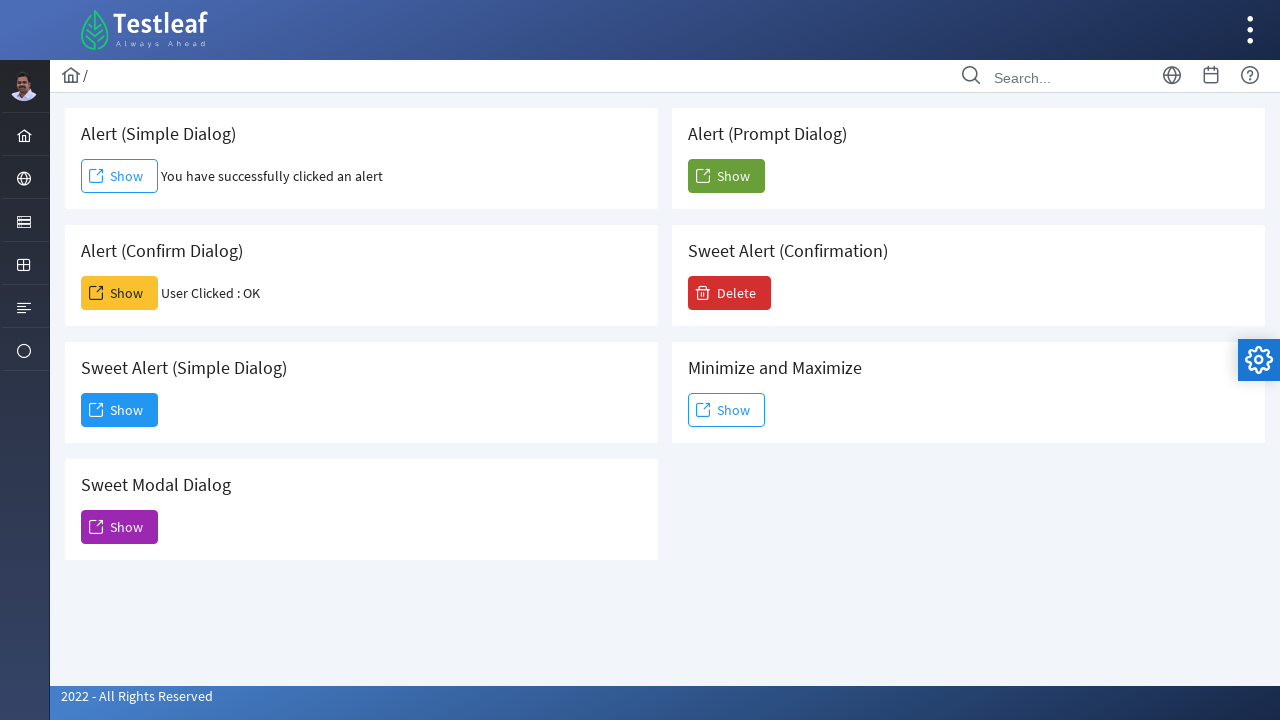

Set up handler for prompt dialog
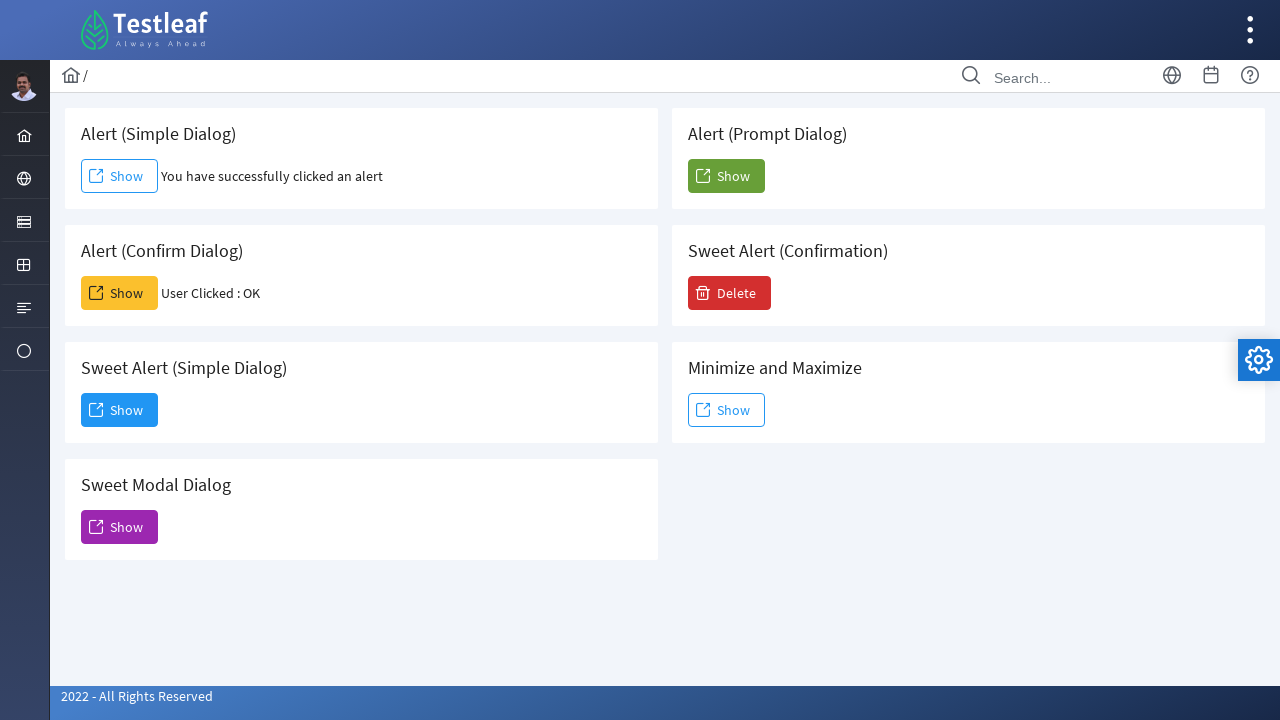

Clicked button to trigger prompt dialog and submitted 'TestUser123' at (726, 176) on xpath=//h5[text()=' Alert (Prompt Dialog)']/following-sibling::button
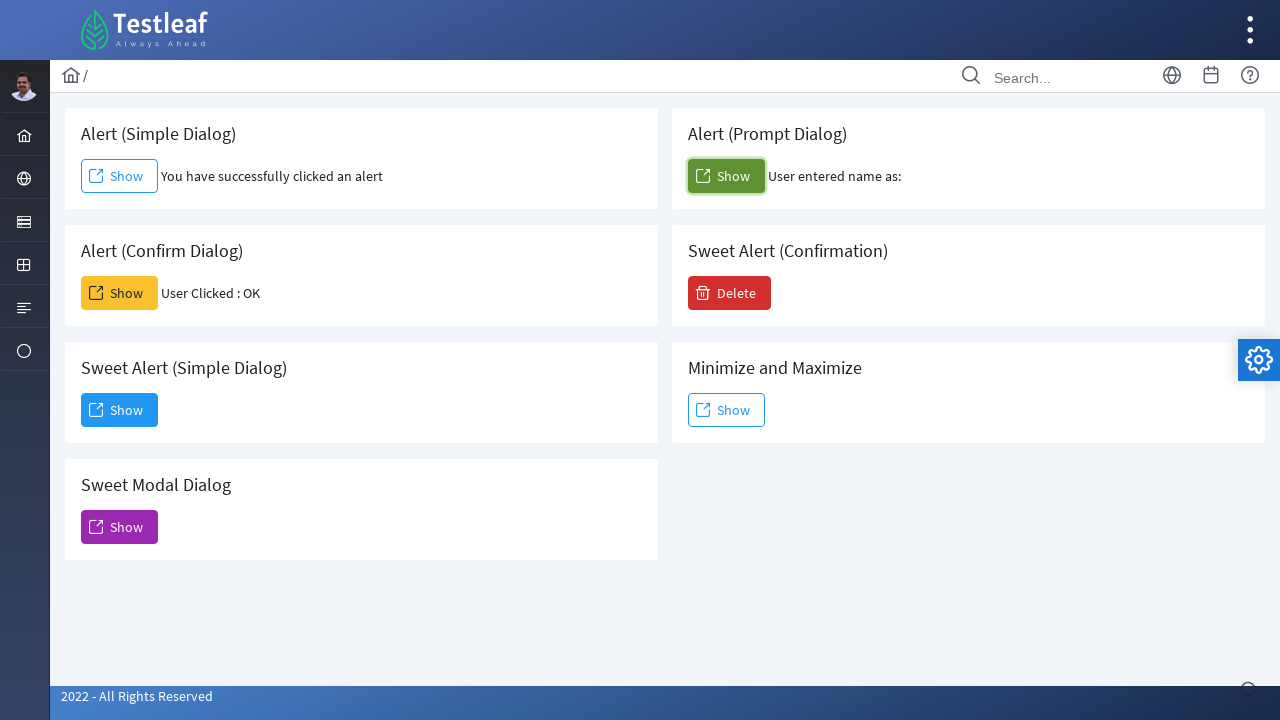

Clicked button to trigger sweet alert confirmation dialog at (730, 293) on xpath=//h5[text()='Sweet Alert (Confirmation)']/following-sibling::button
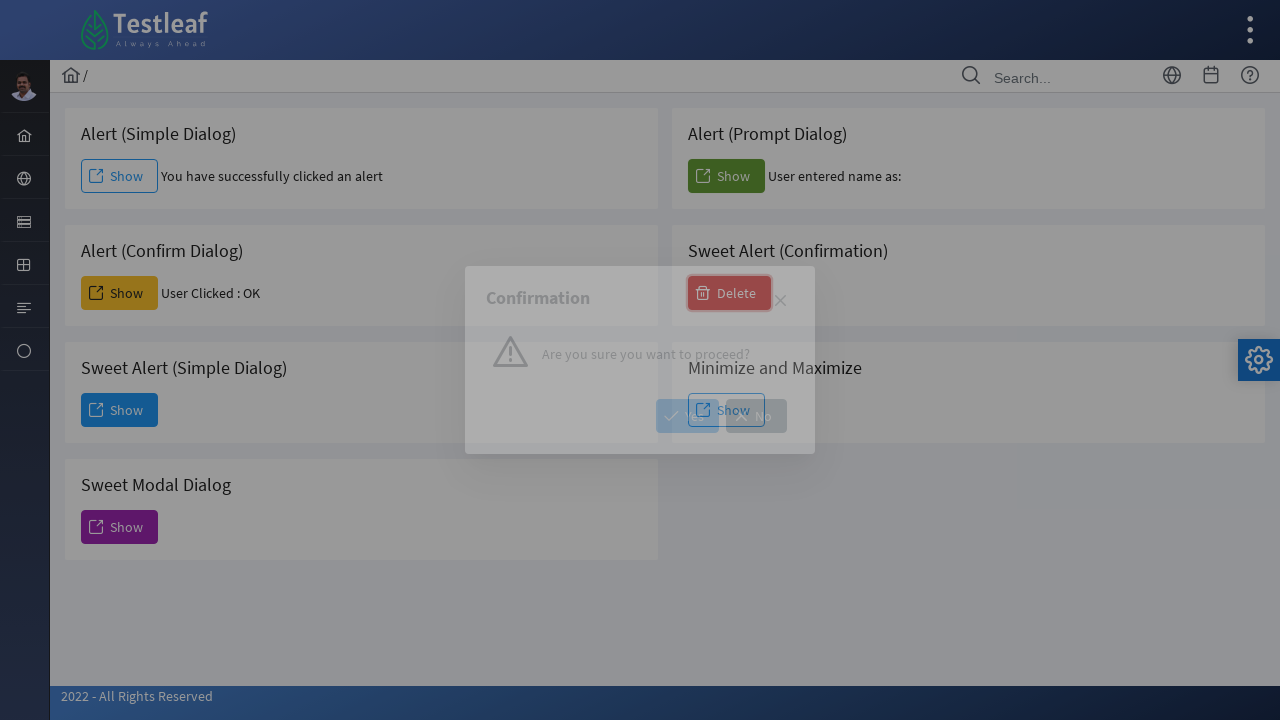

Clicked 'Yes' button on sweet alert confirmation at (688, 416) on xpath=//span[text()='Yes']
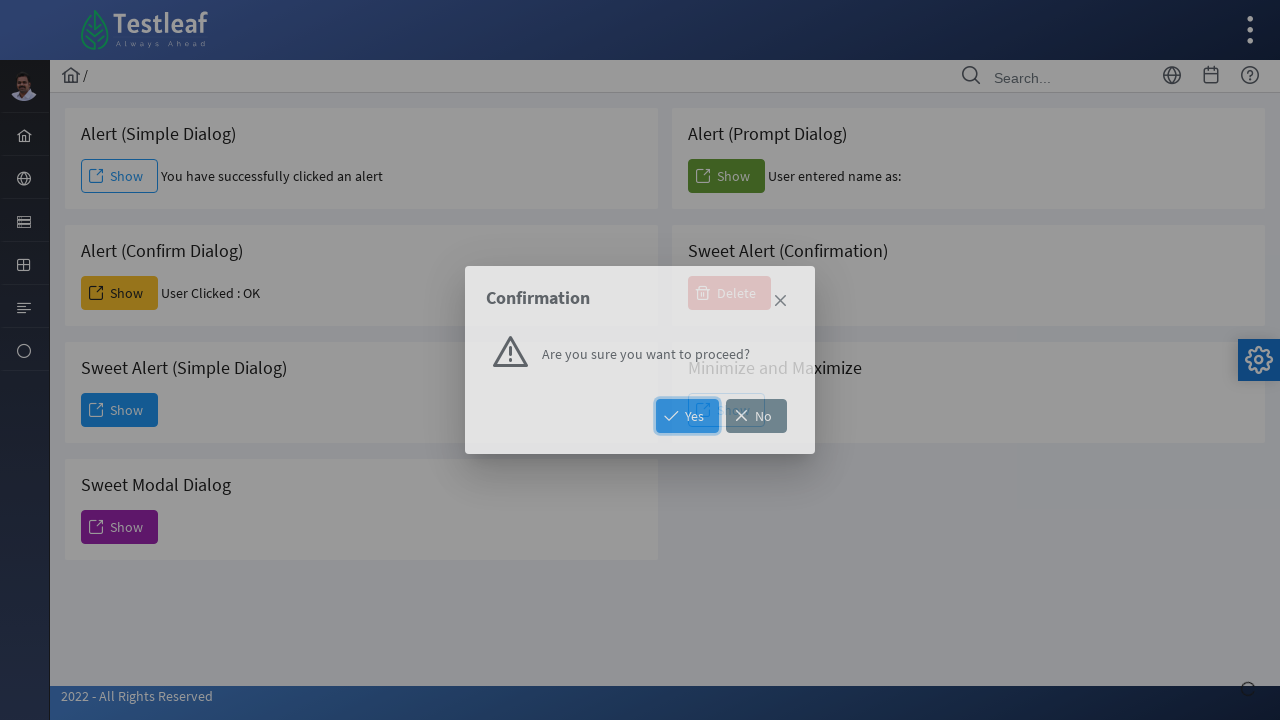

Clicked button to trigger minimize/maximize dialog at (726, 410) on xpath=//h5[text()='Minimize and Maximize']/following-sibling::button
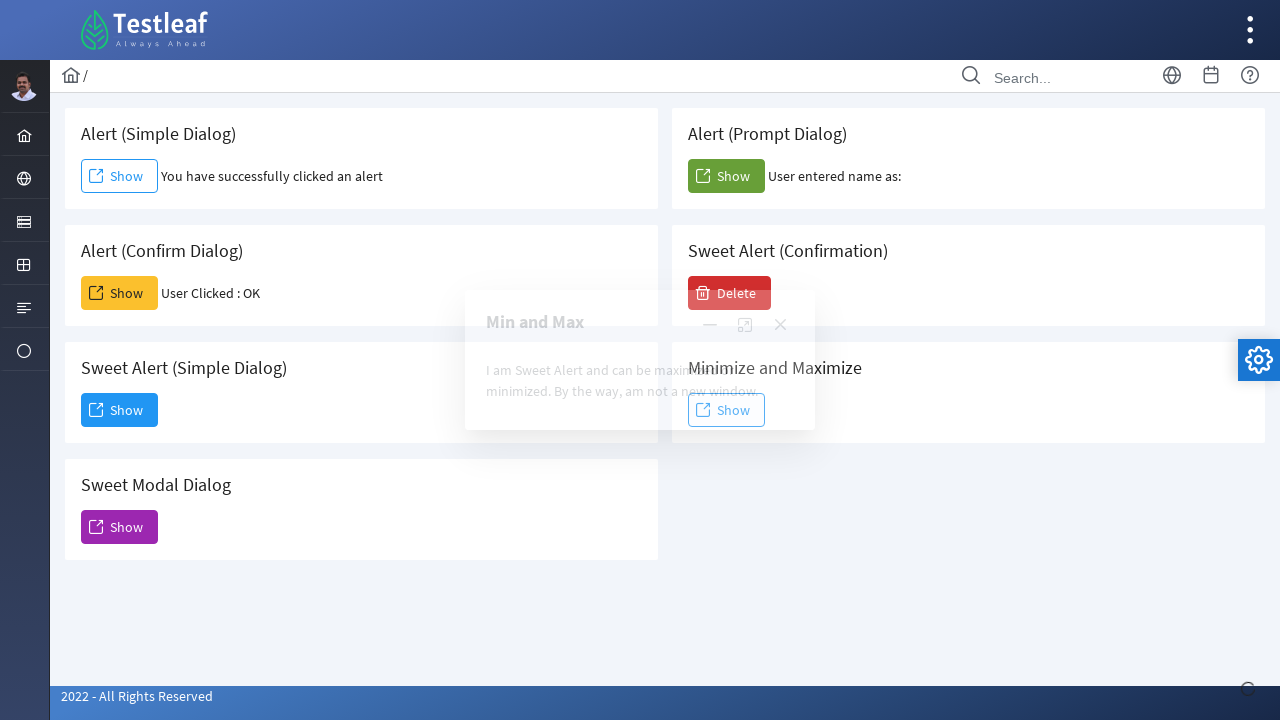

Clicked minimize button on dialog at (710, 325) on xpath=//a[@class='ui-dialog-titlebar-icon ui-dialog-titlebar-minimize ui-corner-
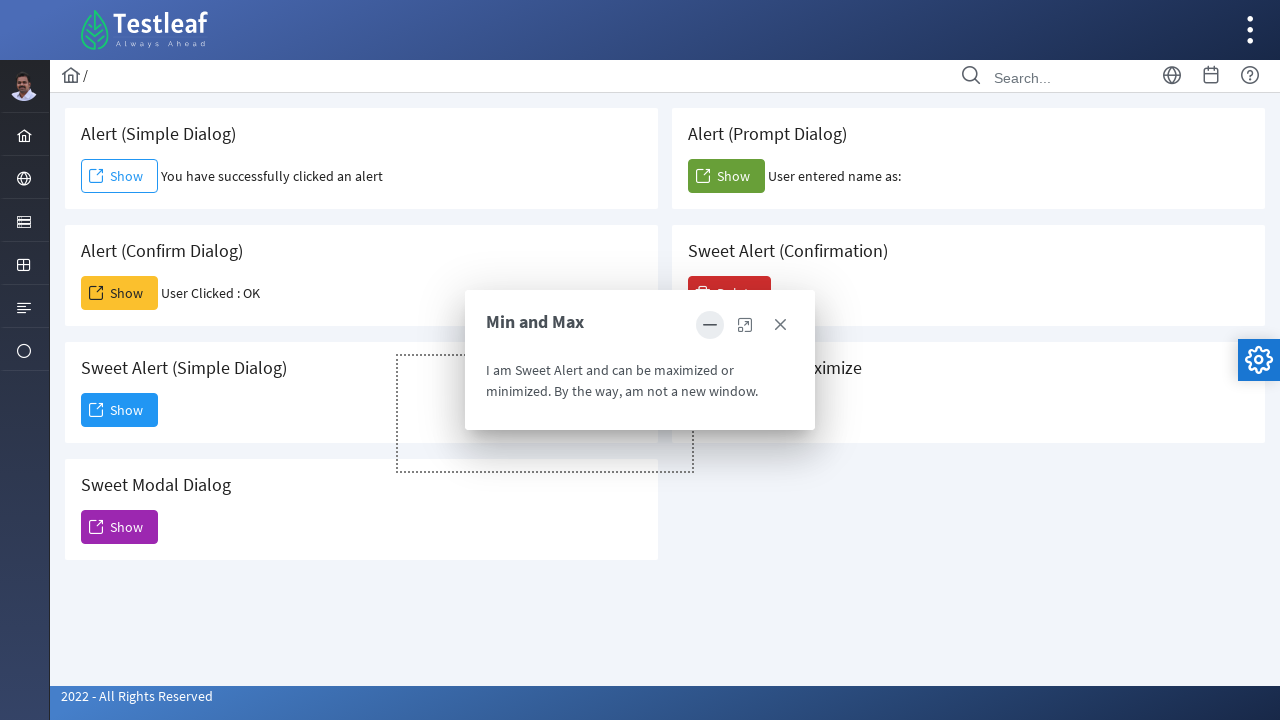

Clicked maximize button on dialog at (745, 325) on xpath=//a[@class='ui-dialog-titlebar-icon ui-dialog-titlebar-maximize ui-corner-
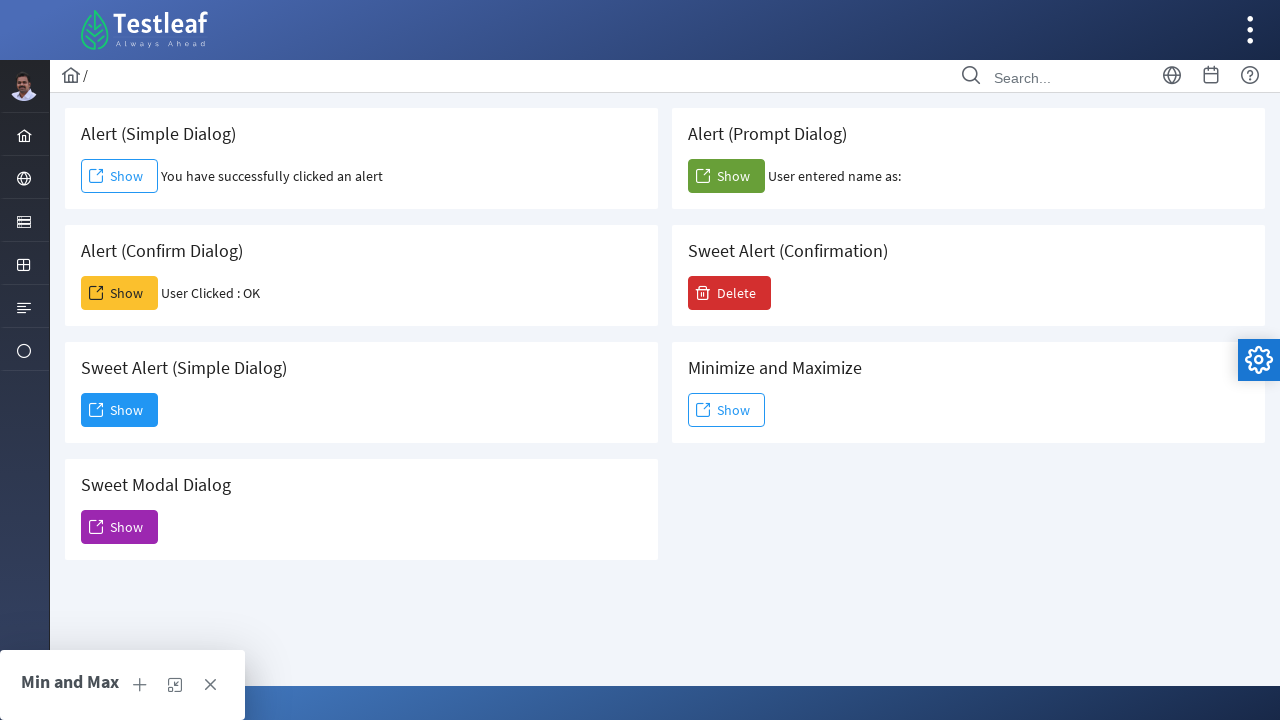

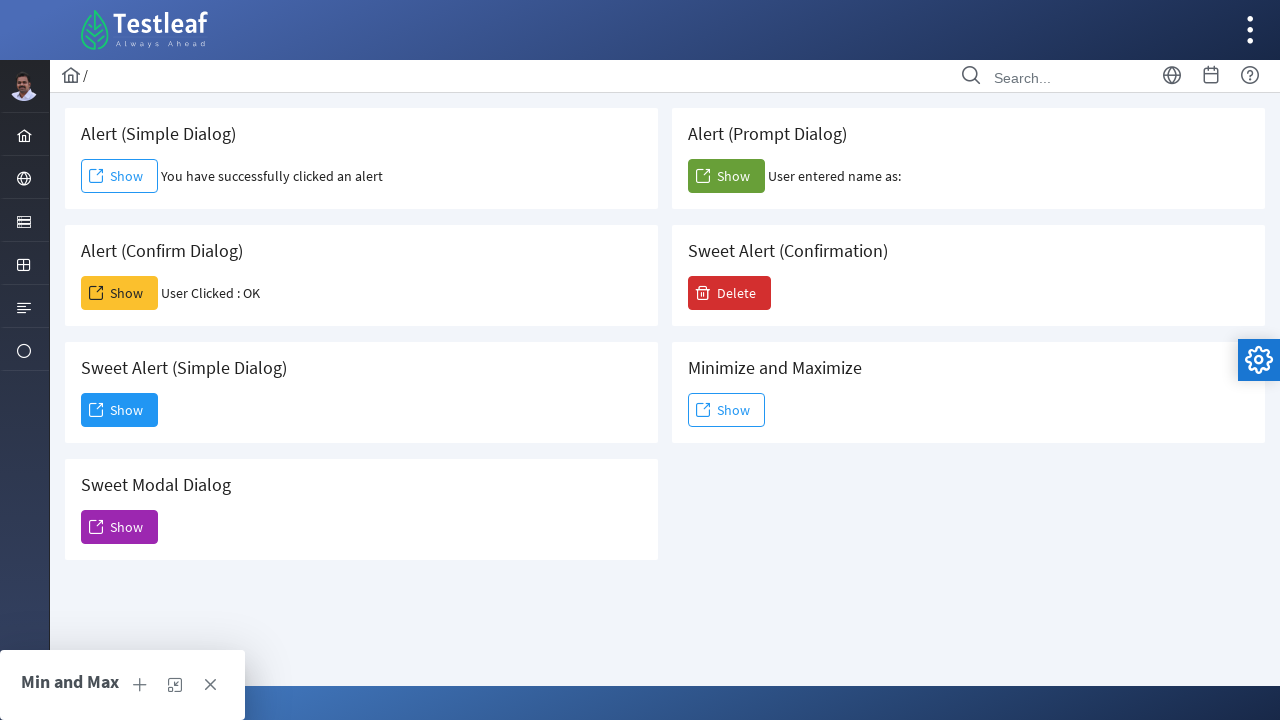